Tests that clicking login without credentials shows error icons, then verifies clicking the X button dismisses the error and removes the icons

Starting URL: https://www.saucedemo.com/

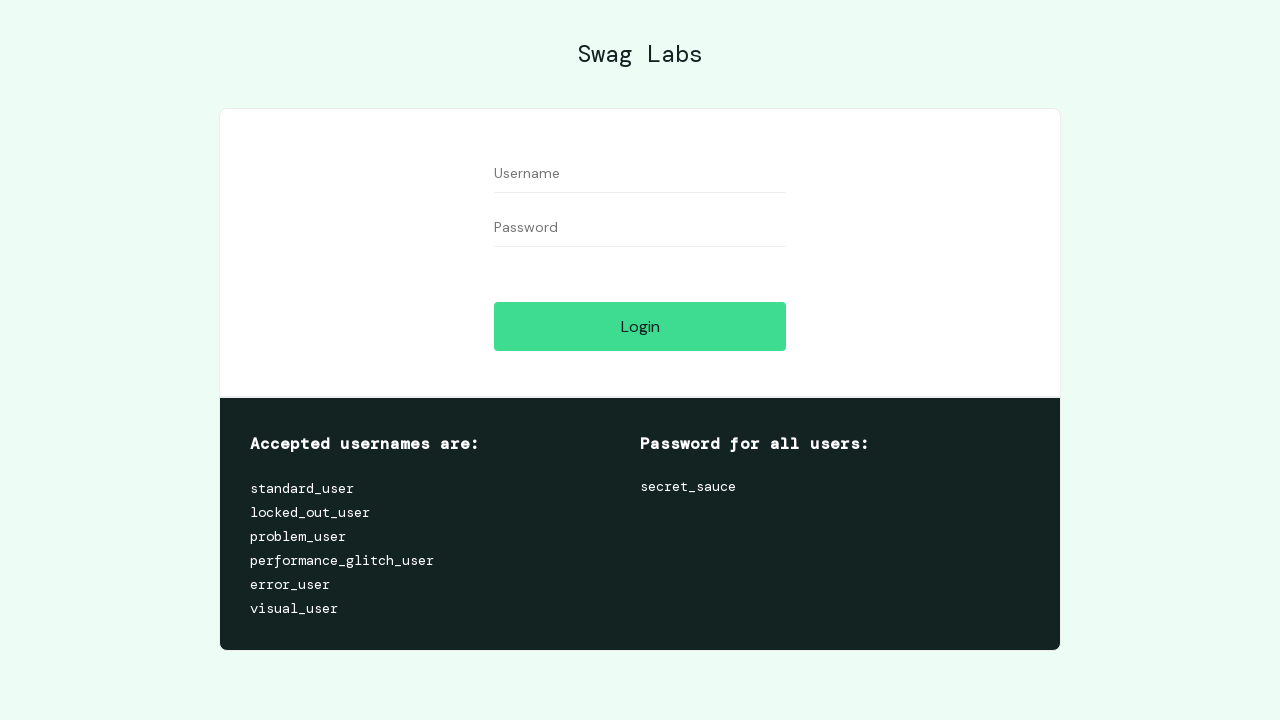

Clicked login button without credentials to trigger error at (640, 326) on #login-button
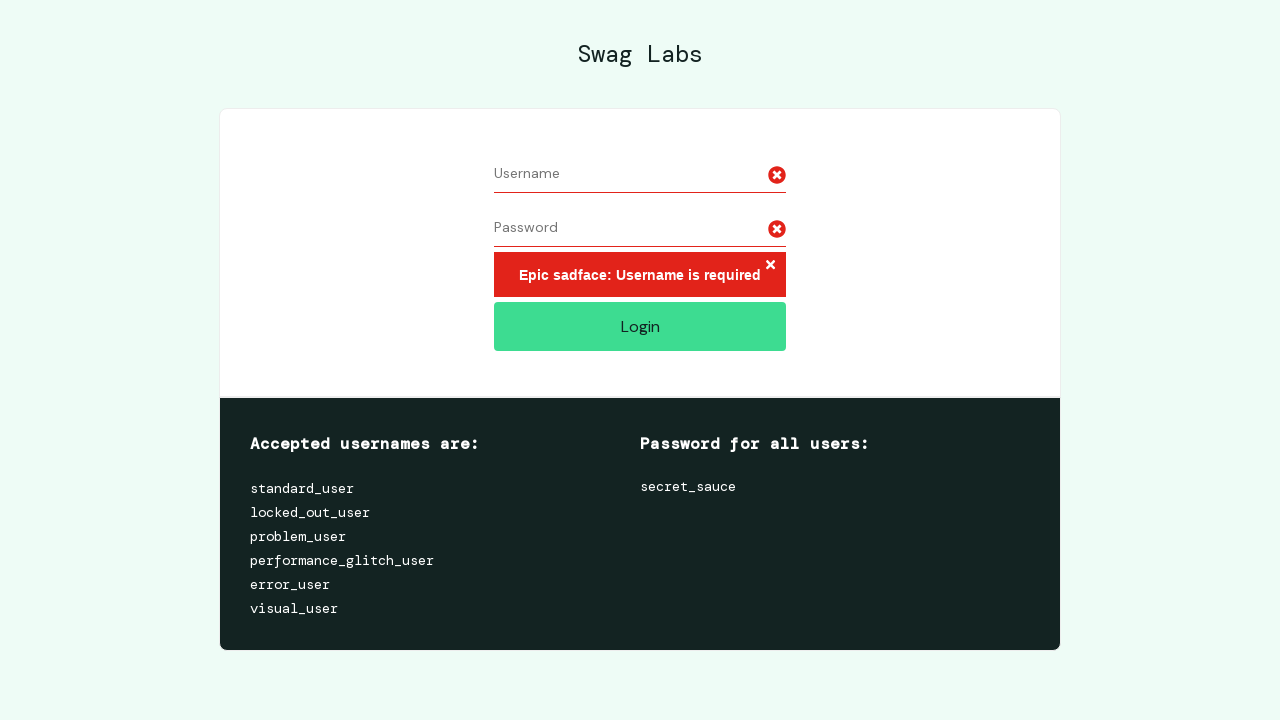

Error message appeared
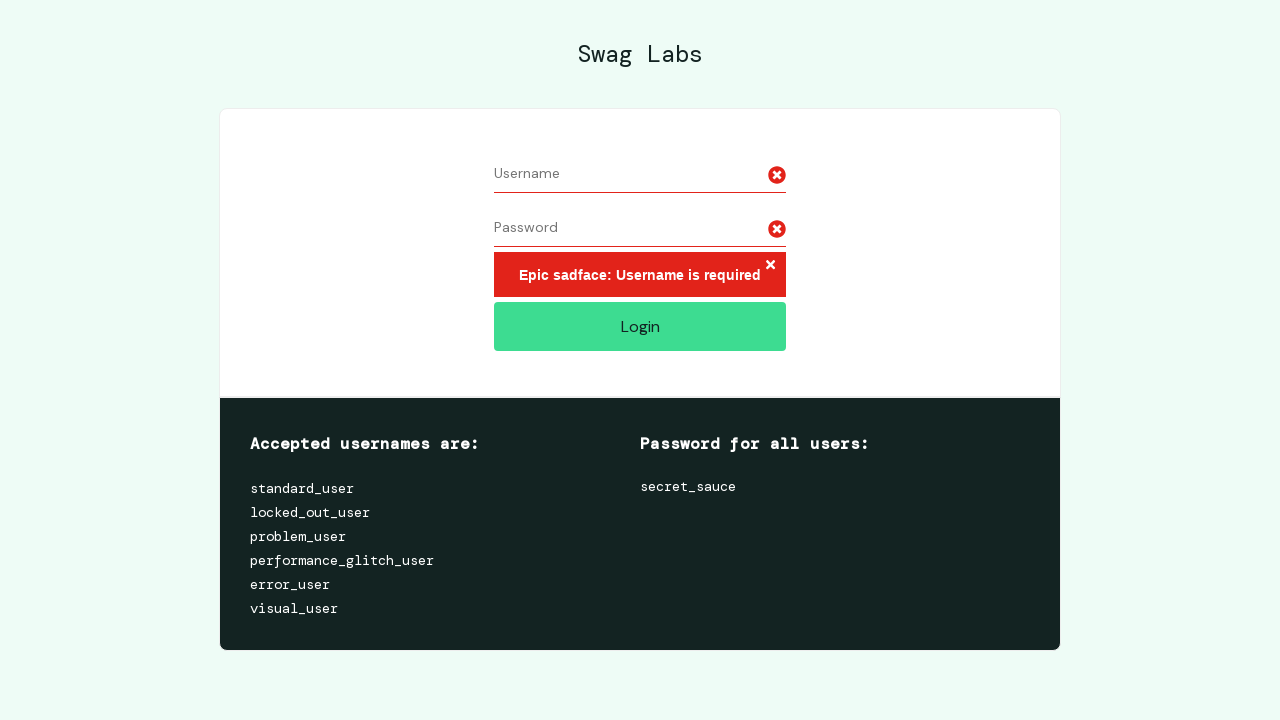

Located error icons on input fields
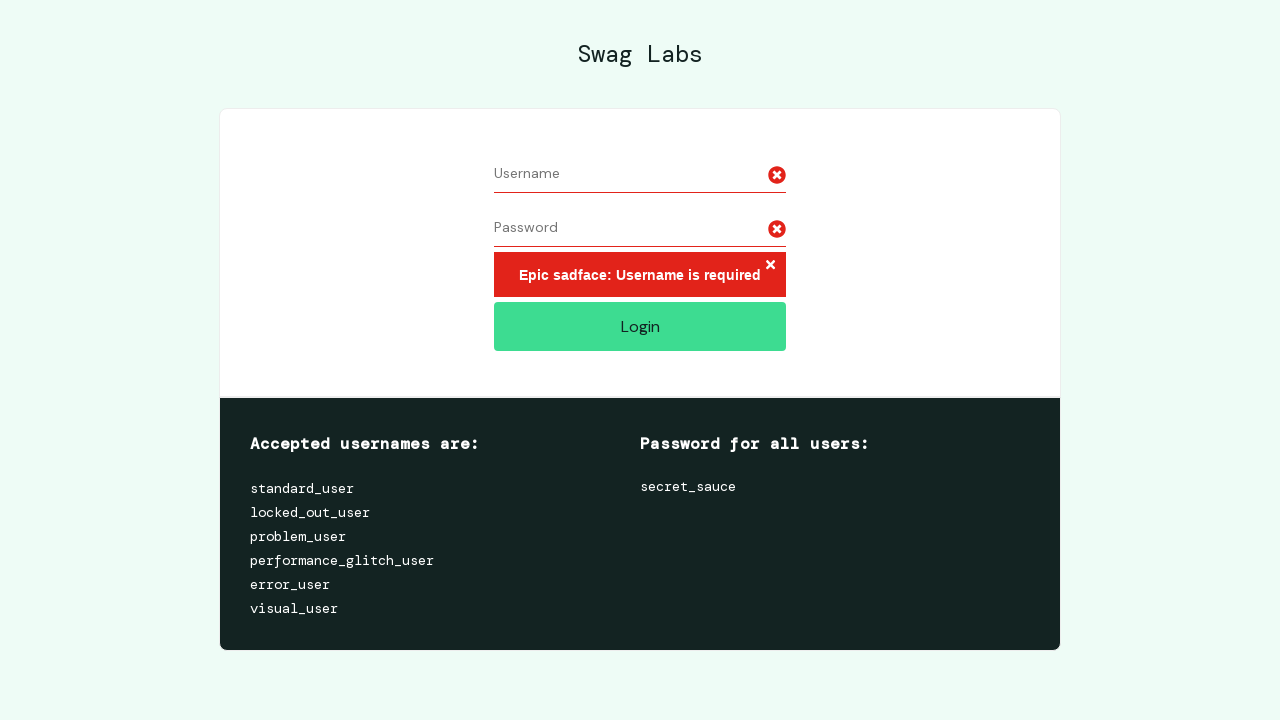

Verified error icons are displayed on input fields
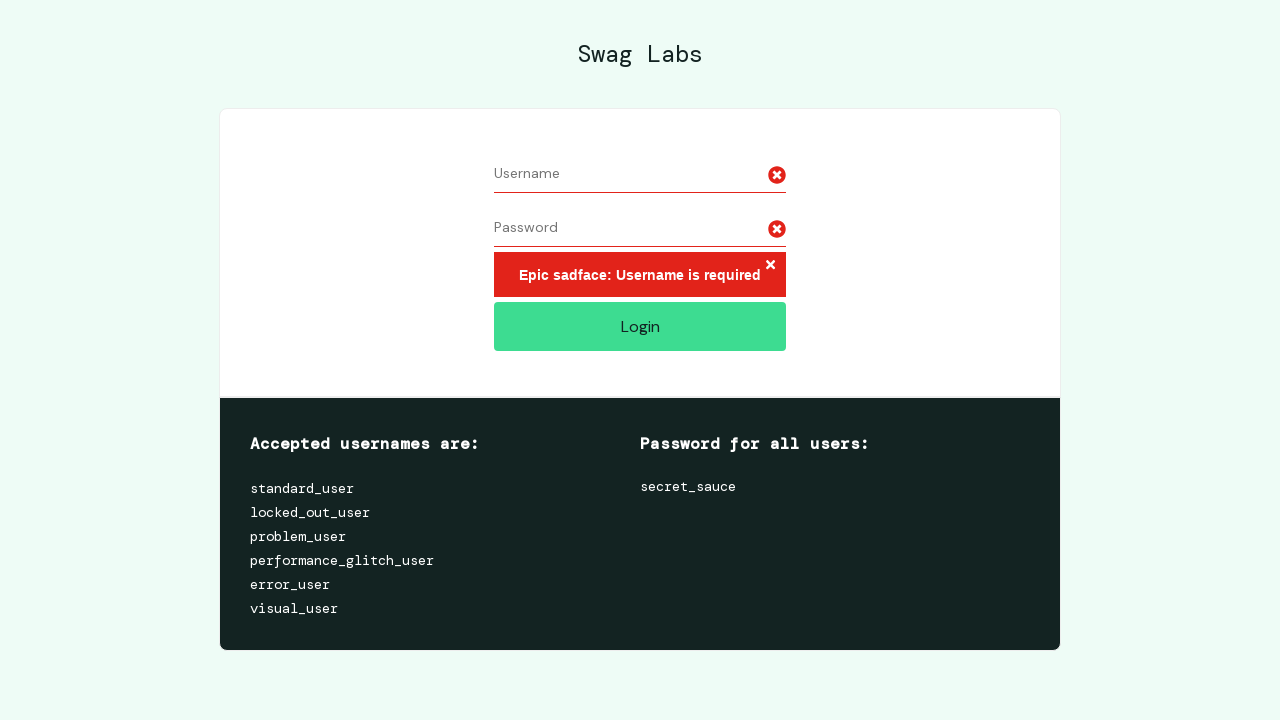

Clicked X button to dismiss error at (770, 266) on .error-button
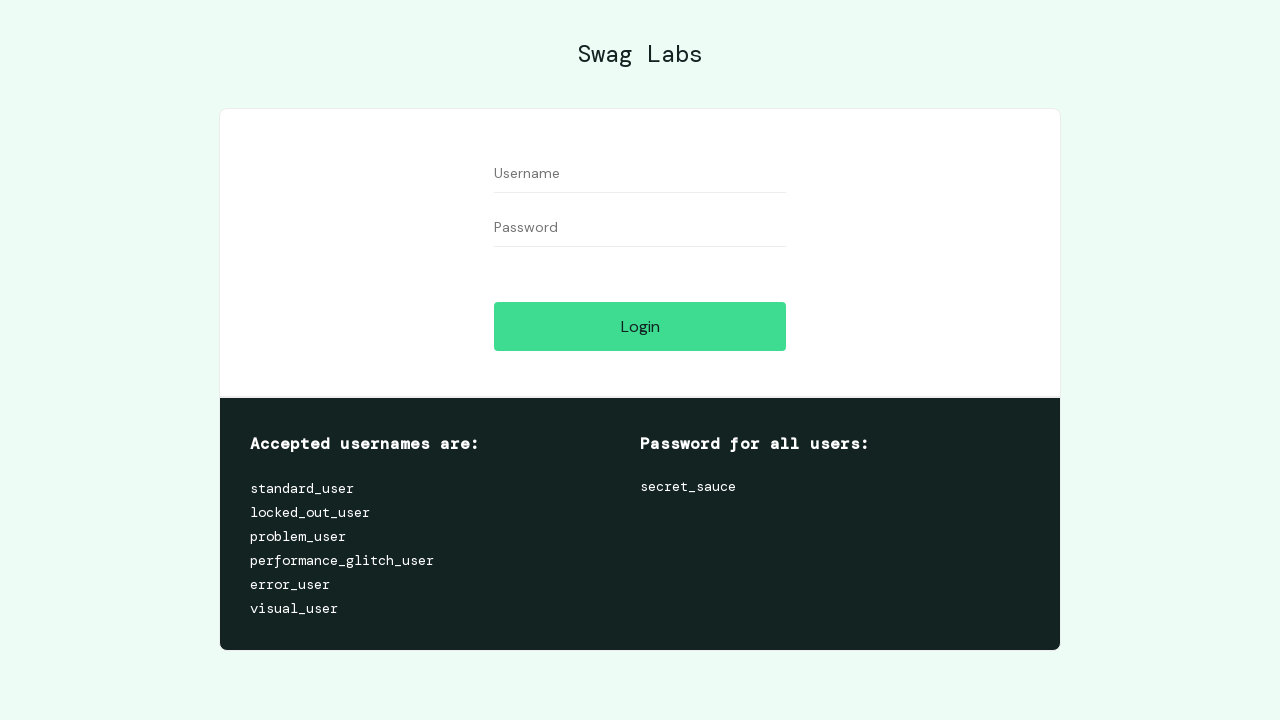

Waited 500ms for UI update after dismissing error
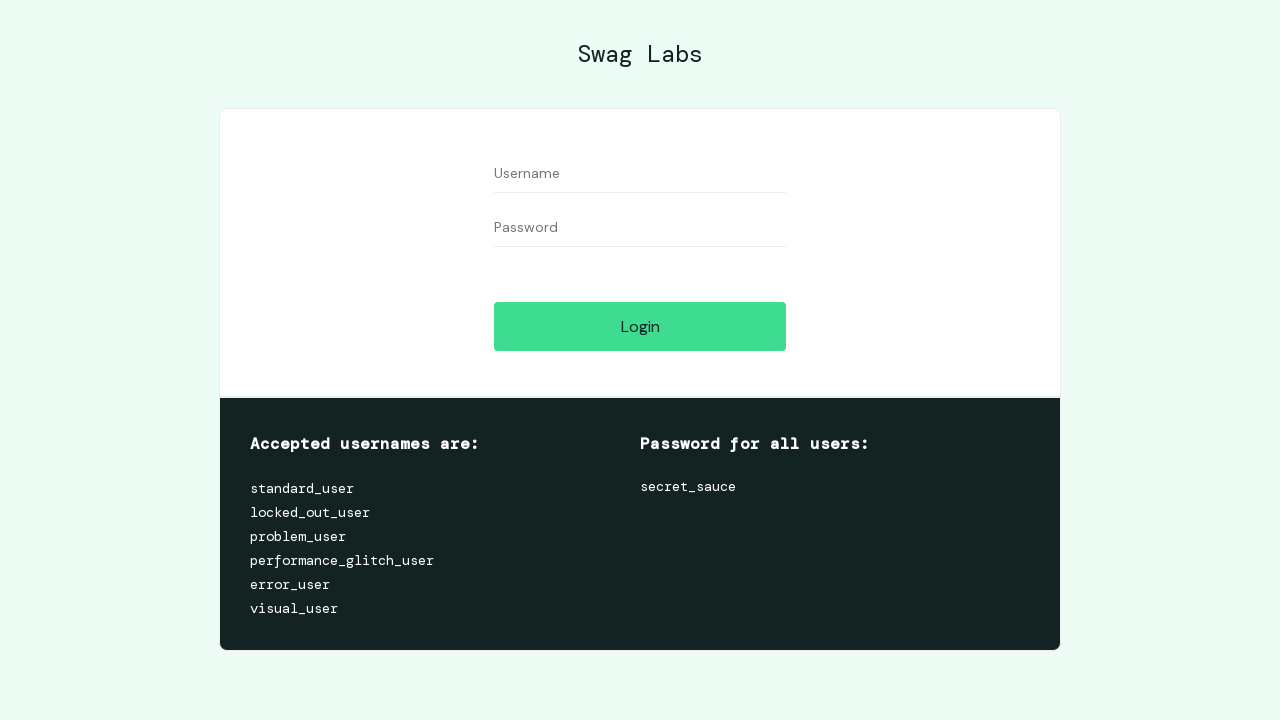

Verified error icons have been removed
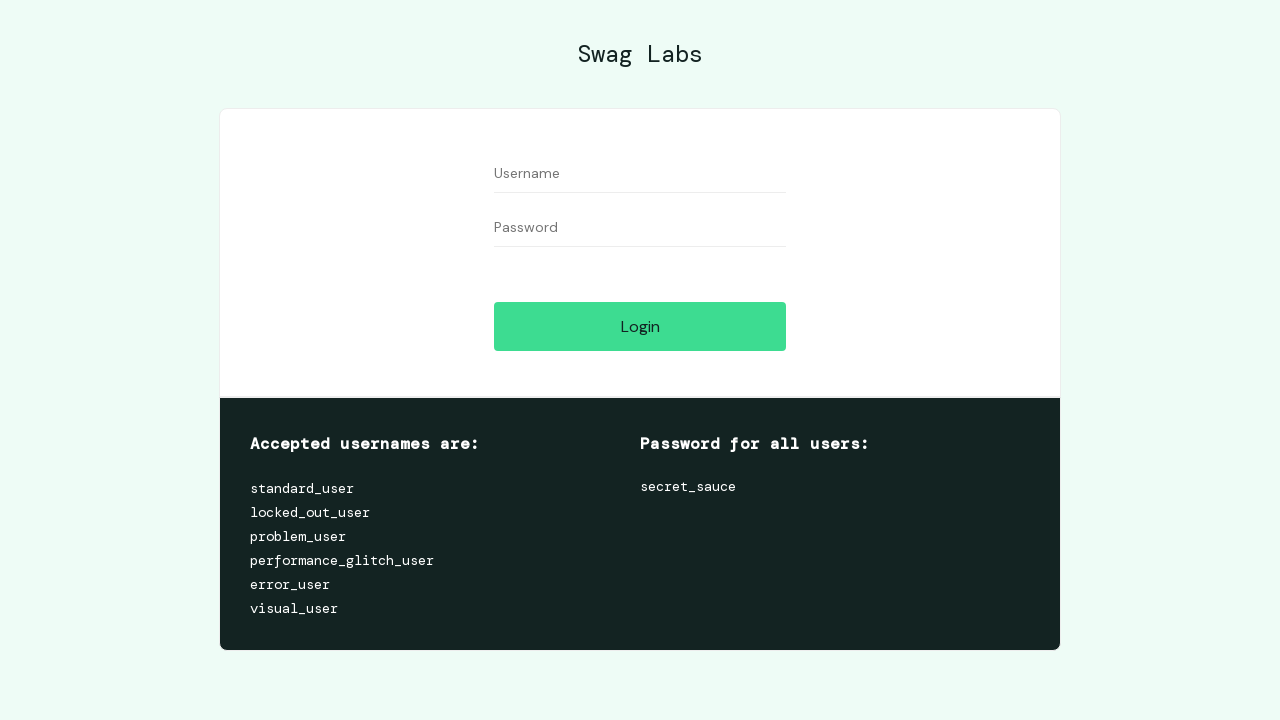

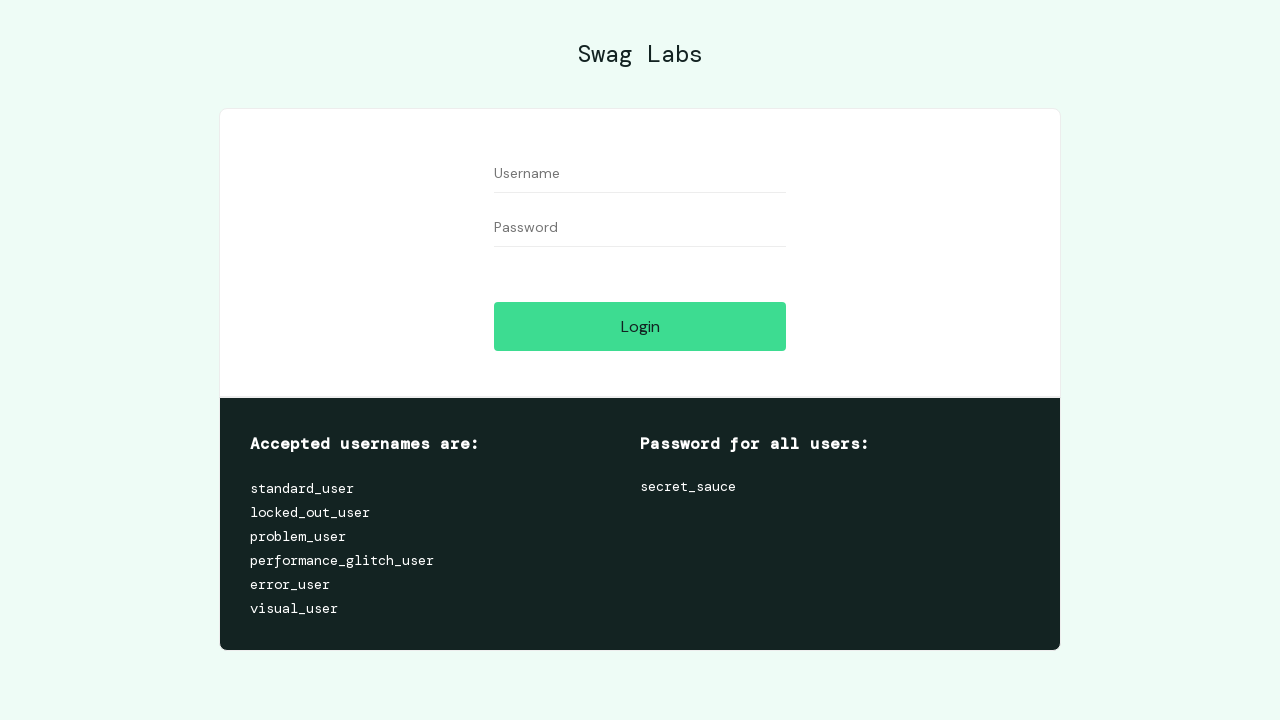